Tests selecting an option from a dropdown menu by index, selecting Option 1 (index 1)

Starting URL: https://testcenter.techproeducation.com/index.php?page=dropdown

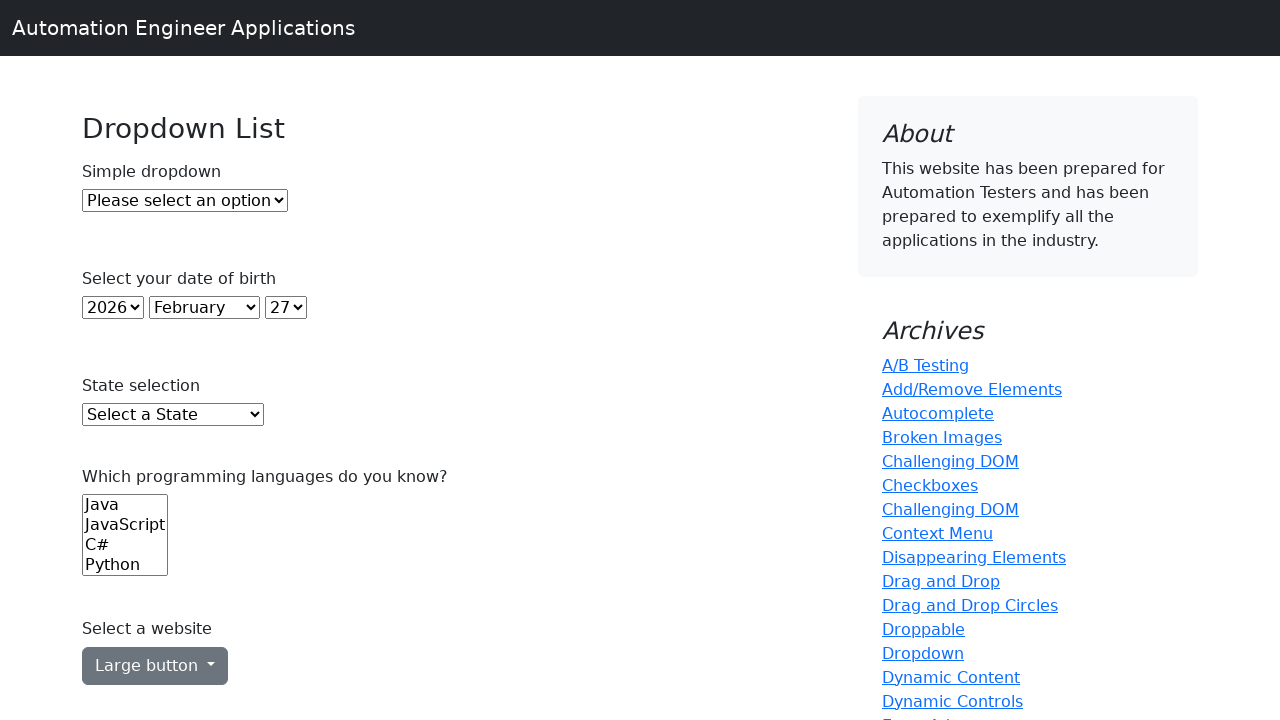

Navigated to dropdown test page
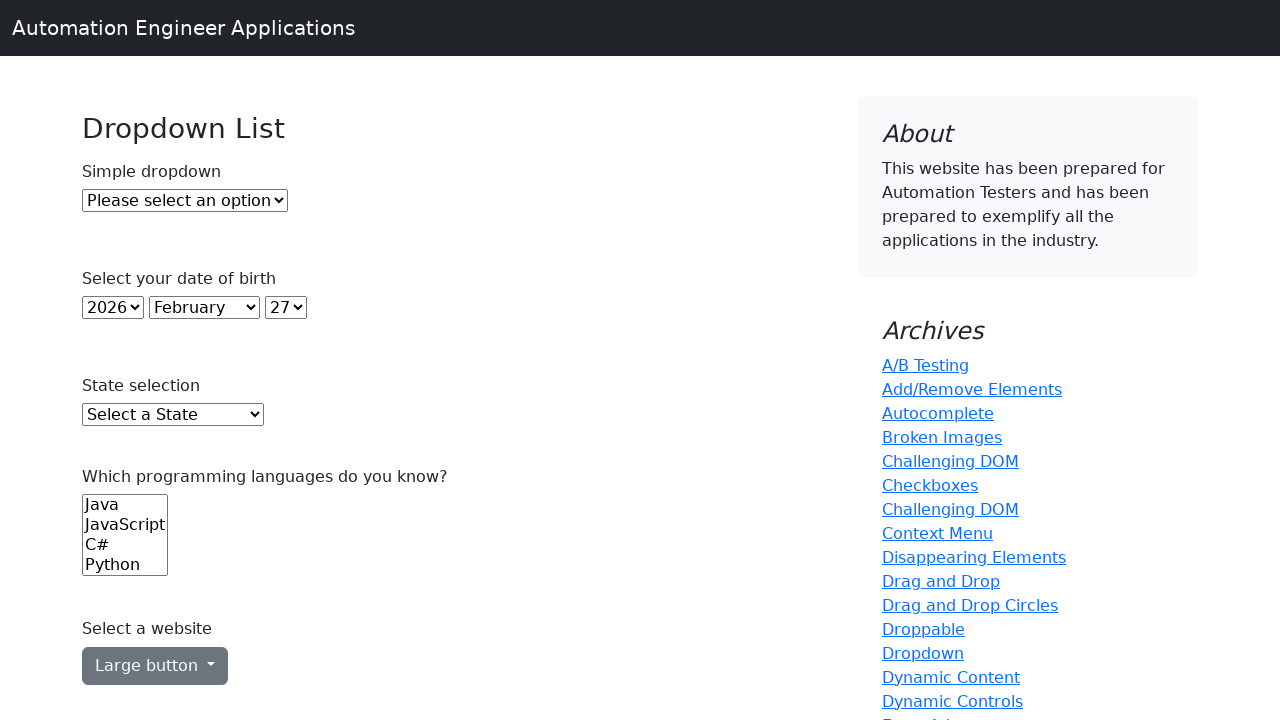

Selected Option 1 (index 1) from dropdown menu on #dropdown
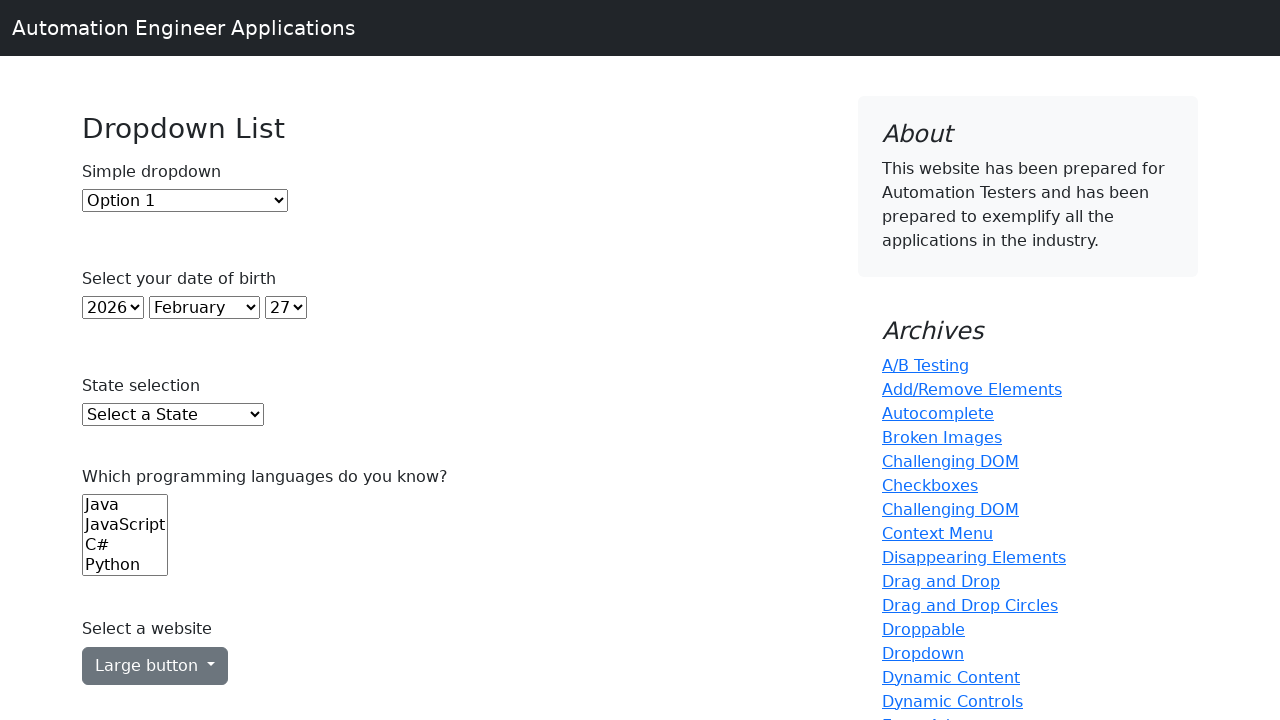

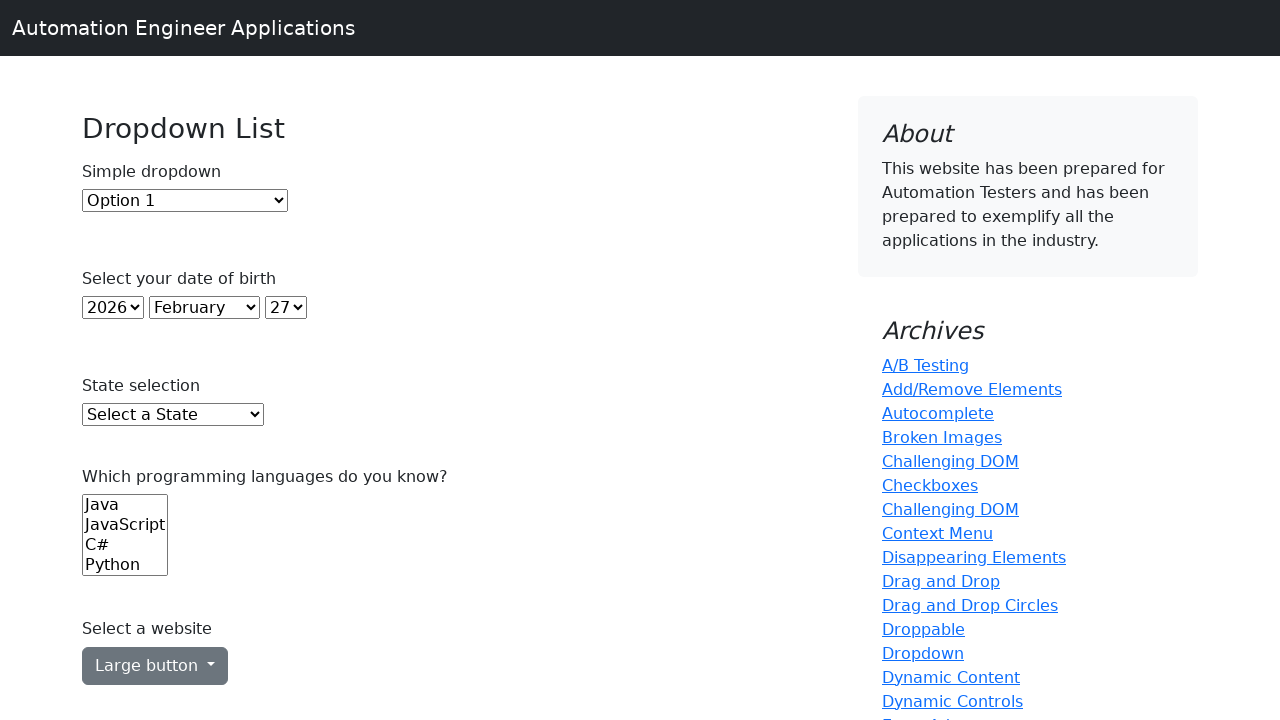